Tests JavaScript alert handling by clicking an alert button, reading the alert text, and accepting/dismissing the alert dialog

Starting URL: https://rahulshettyacademy.com/AutomationPractice/

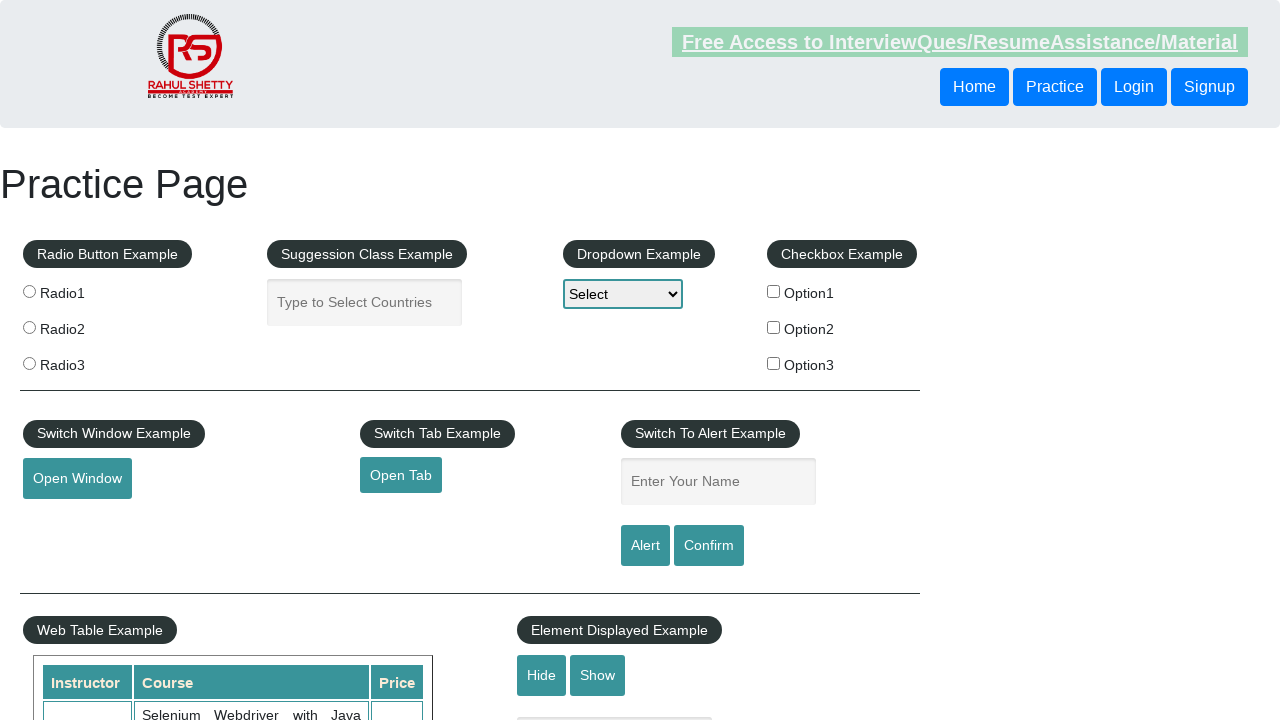

Set up dialog handler to accept alerts
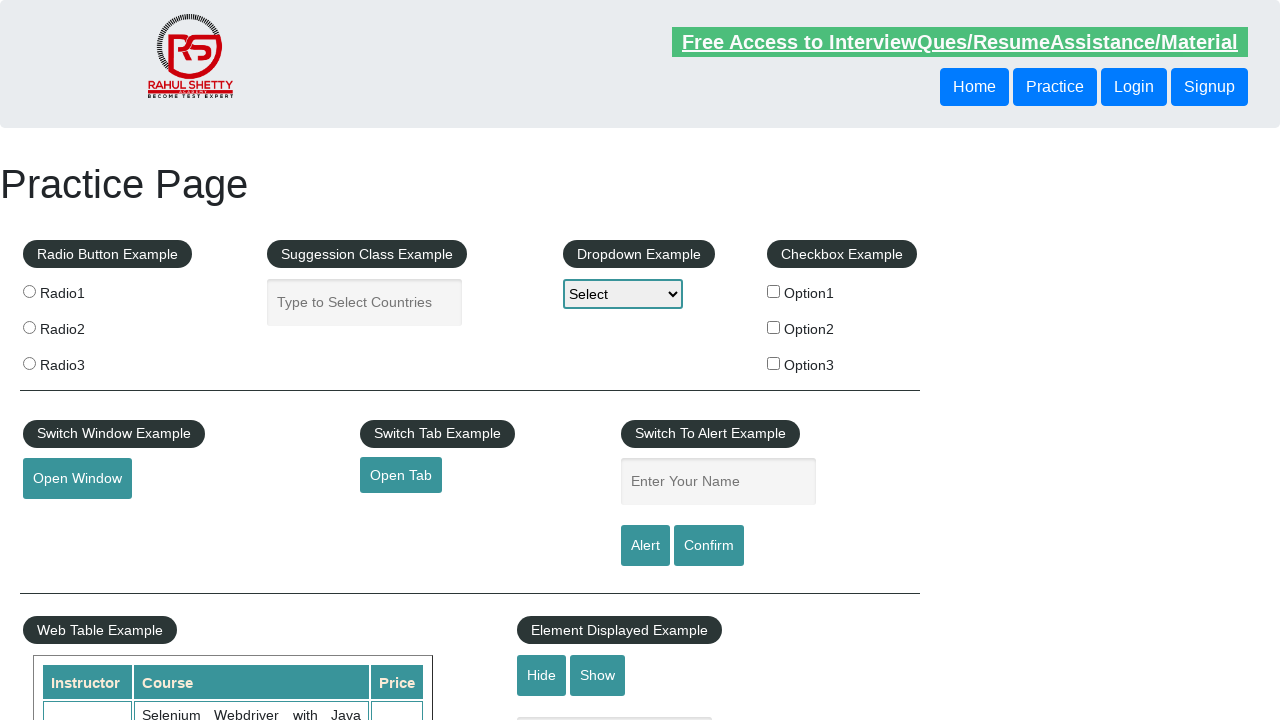

Clicked alert button to trigger JavaScript alert at (645, 546) on input#alertbtn
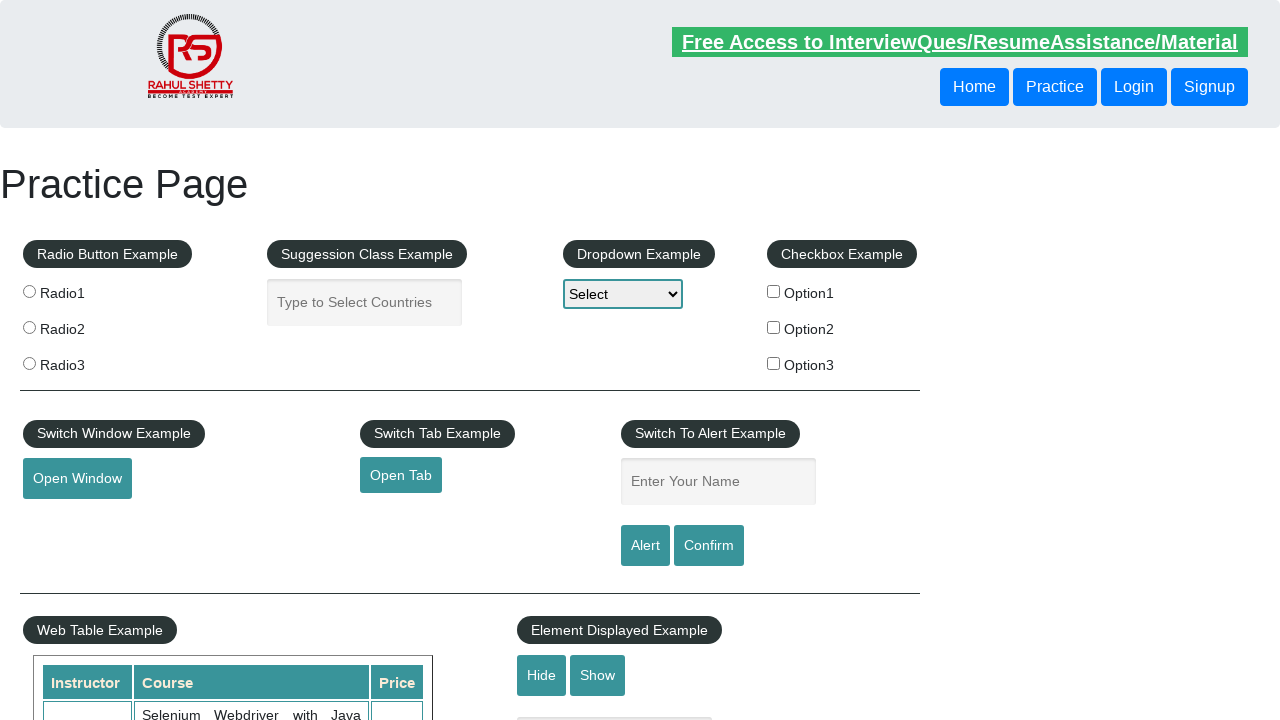

Waited 500ms for alert to be handled
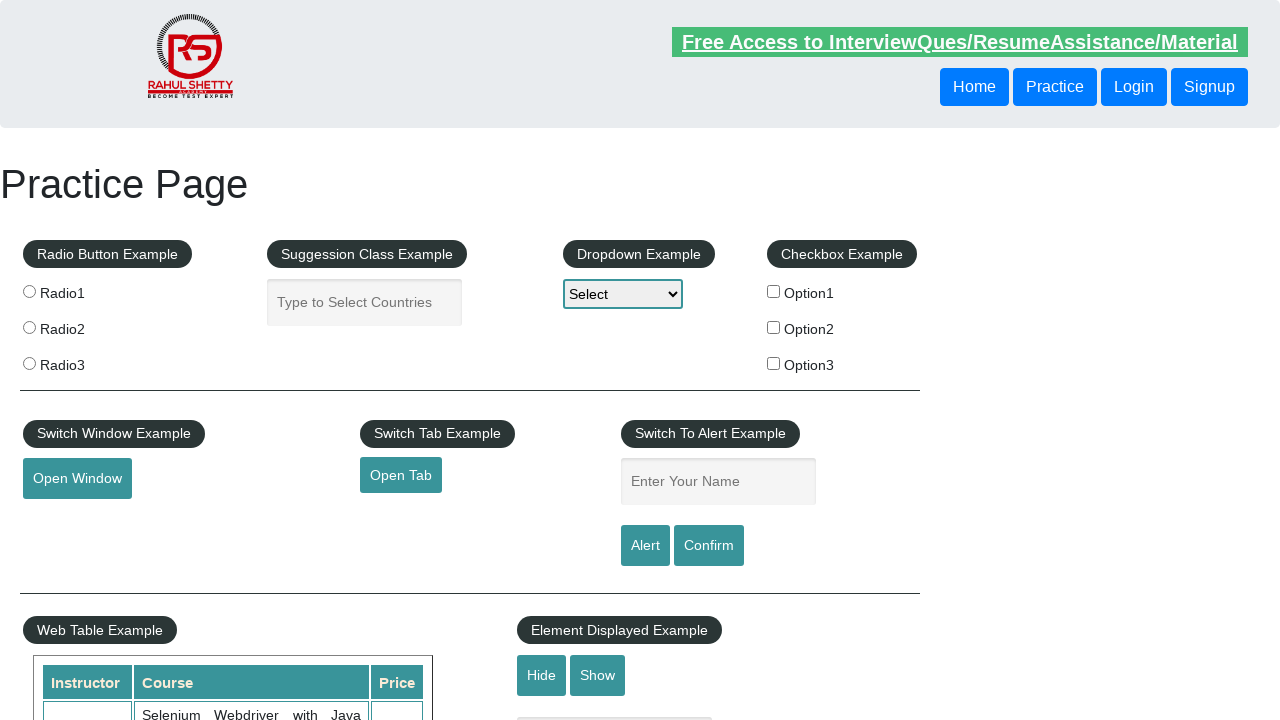

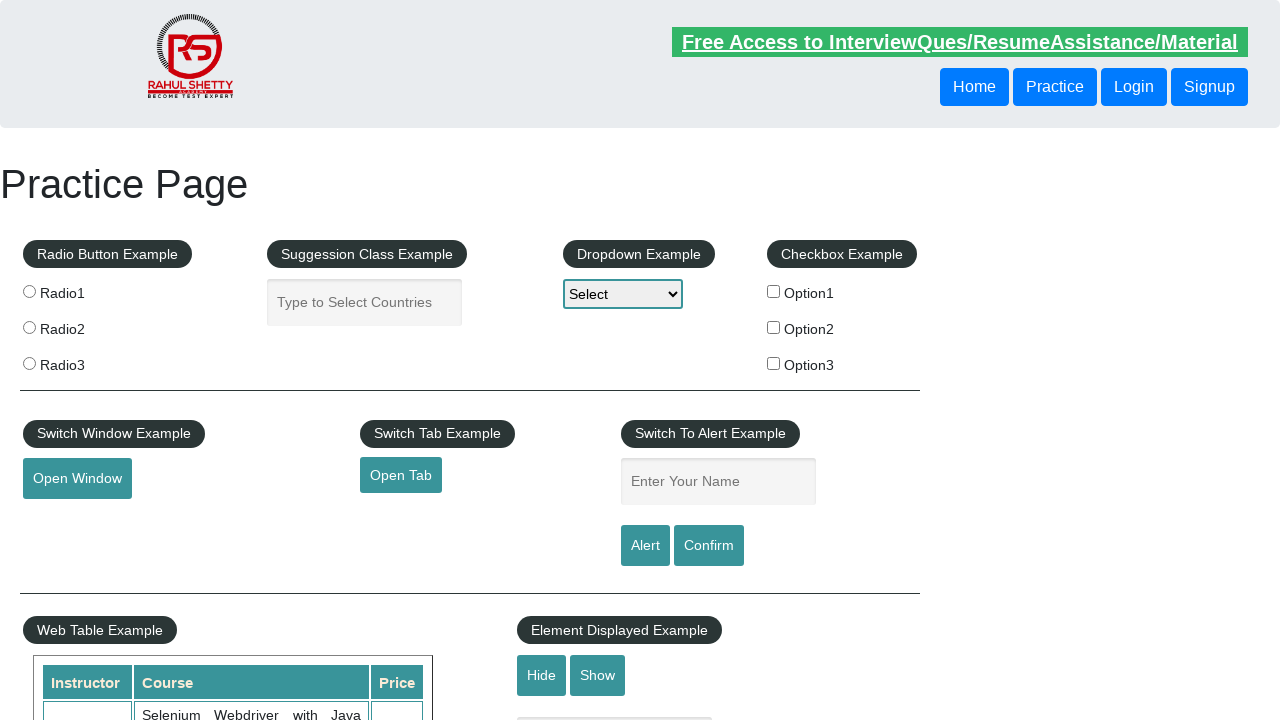